Tests the browser's ability to click on a link that opens a popup window on a test blog page, demonstrating the quit method which closes all browser windows.

Starting URL: http://omayo.blogspot.com/

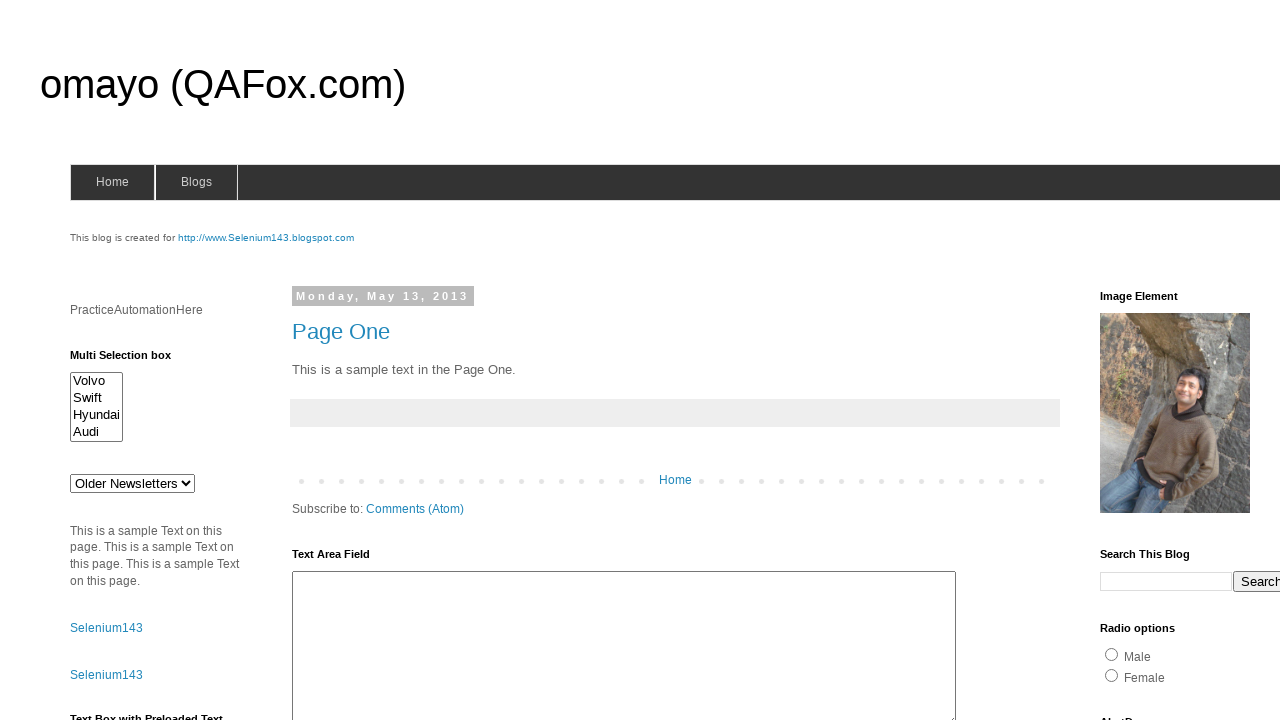

Clicked on 'Open a popup window' link at (132, 360) on text=Open a popup window
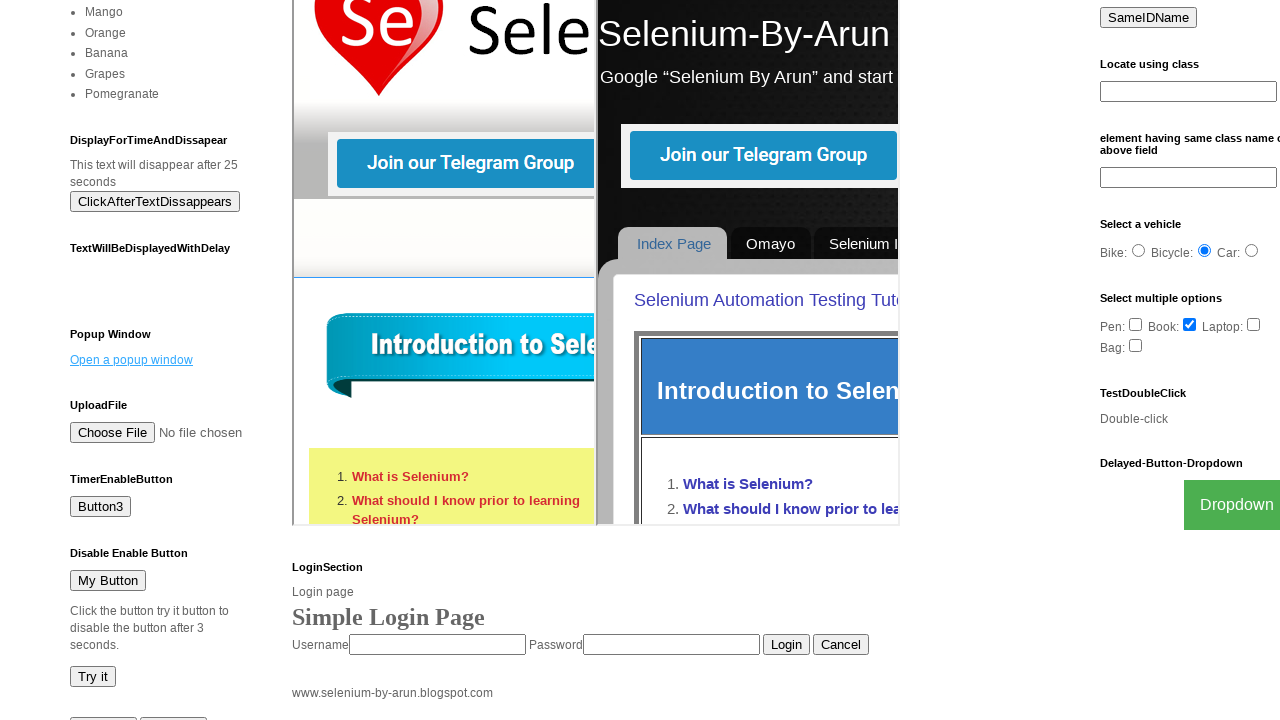

Waited 2 seconds for popup window to open
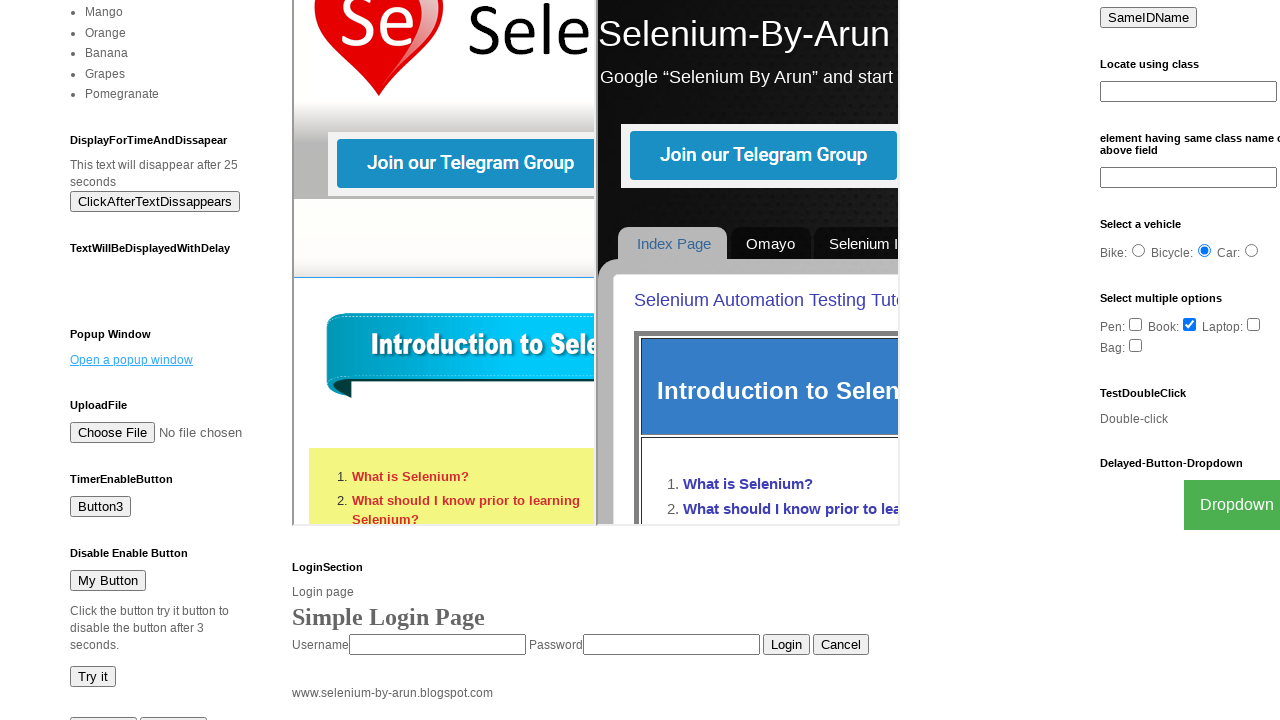

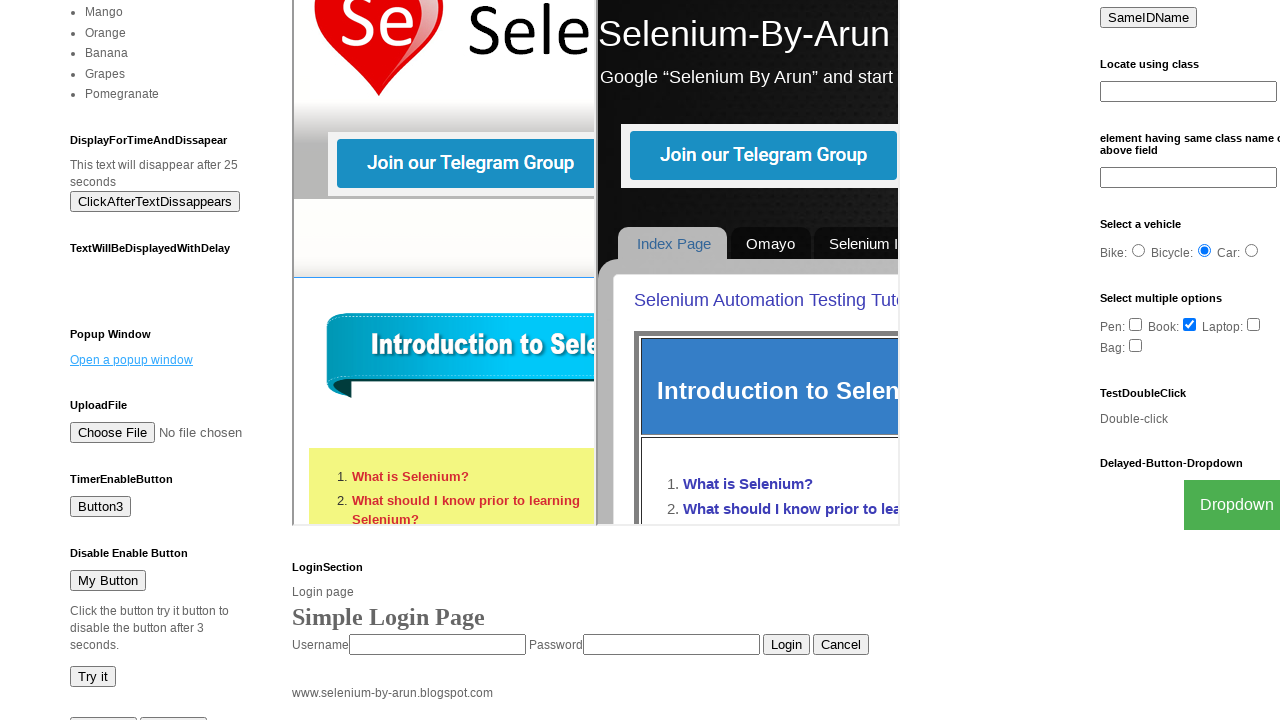